Tests JavaScript alert handling by clicking a button that triggers an alert and then accepting it

Starting URL: https://echoecho.com/javascript4.htm

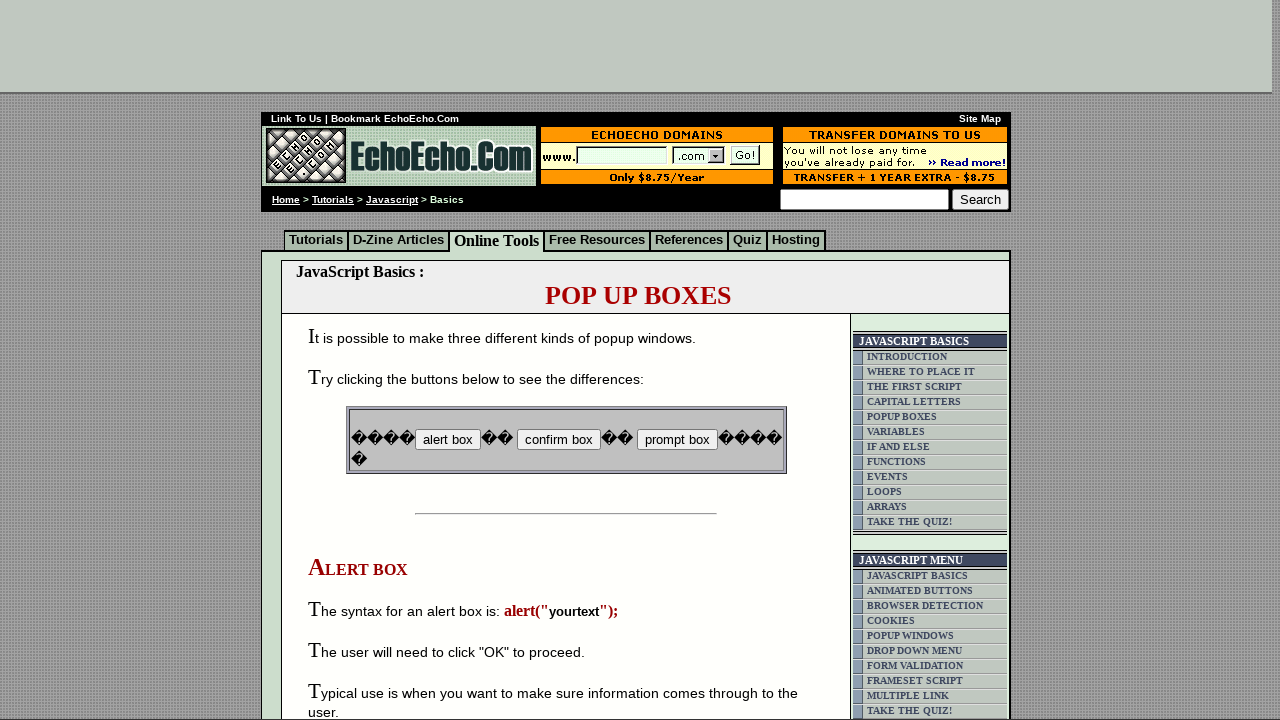

Clicked button to trigger JavaScript alert at (558, 440) on input[name='B2']
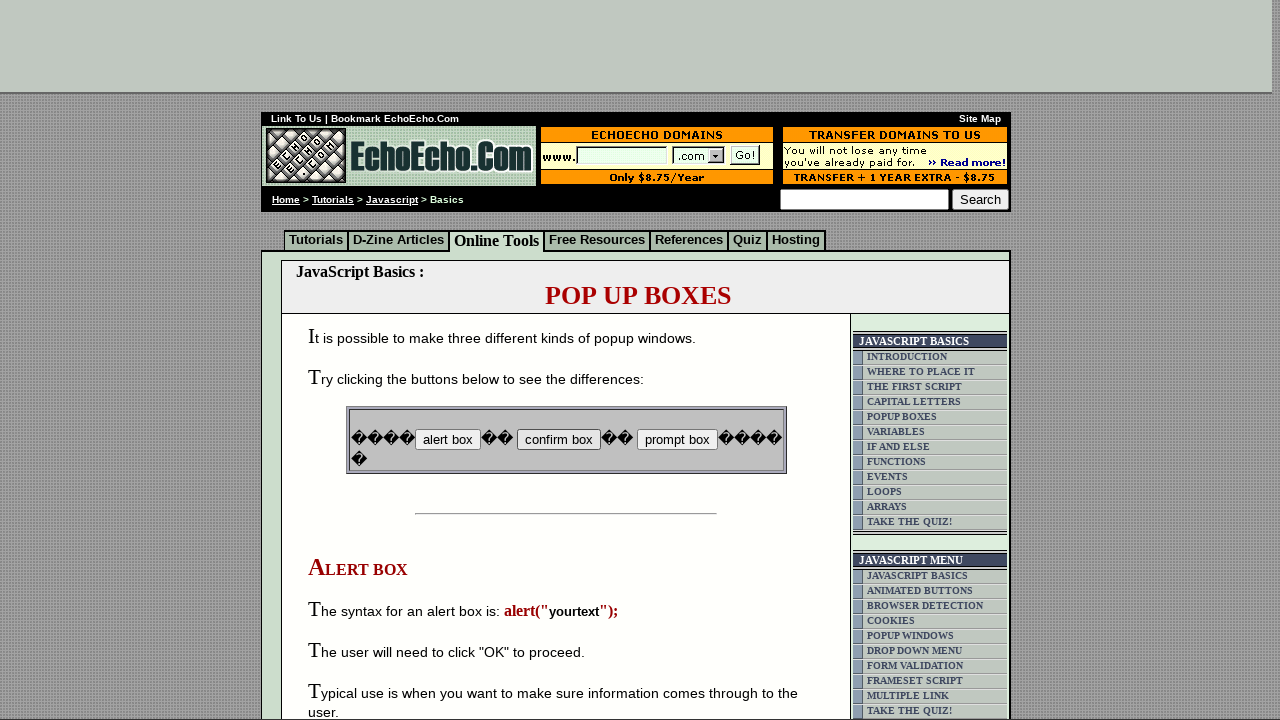

Set up dialog handler to accept alerts
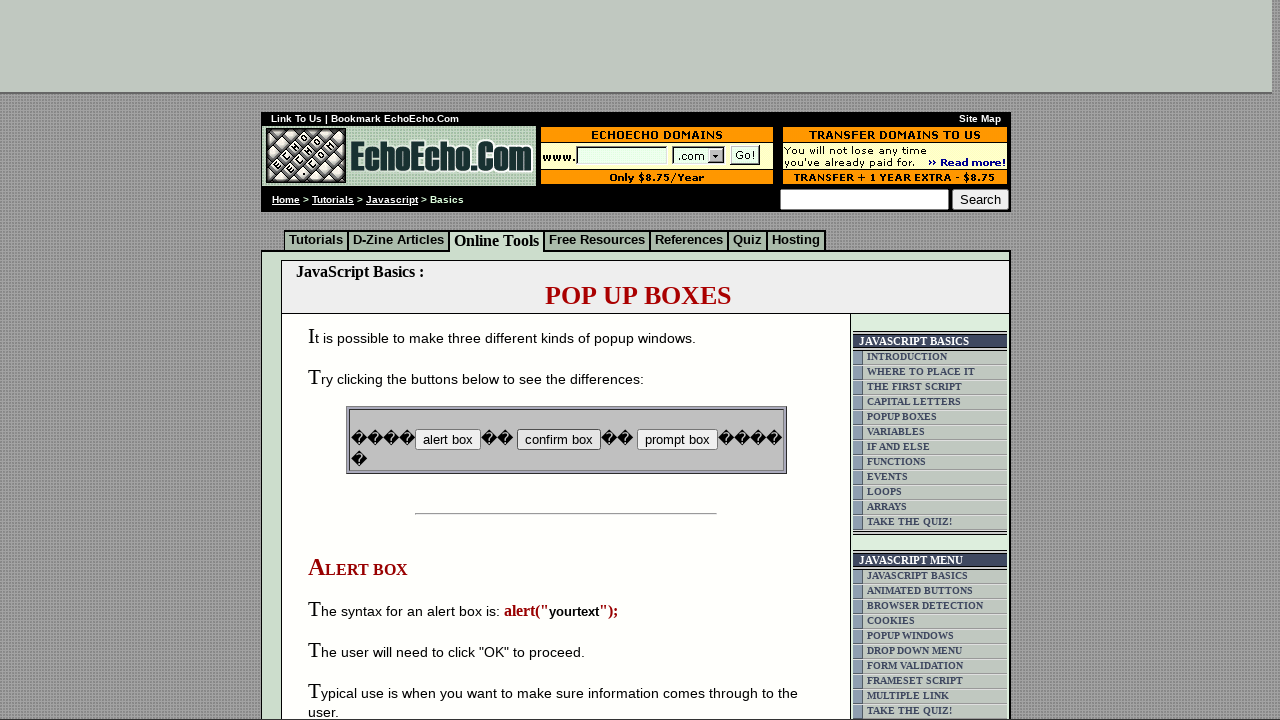

Waited for alert to be processed
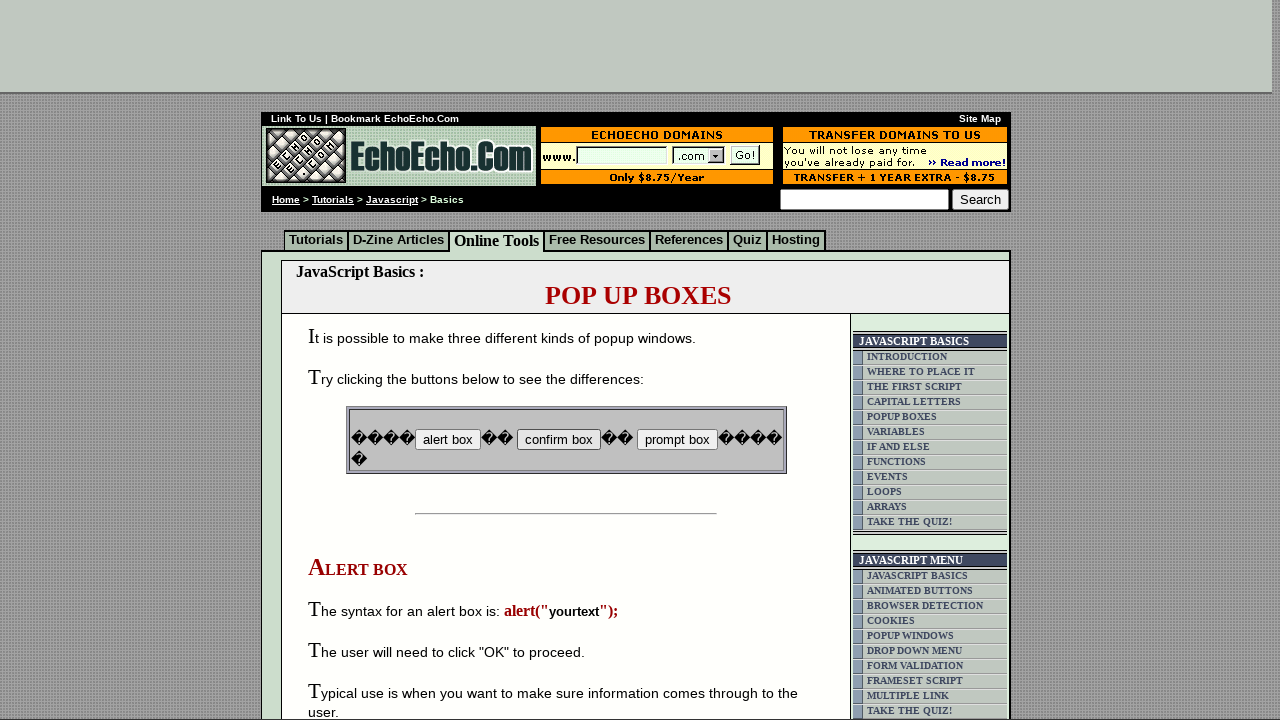

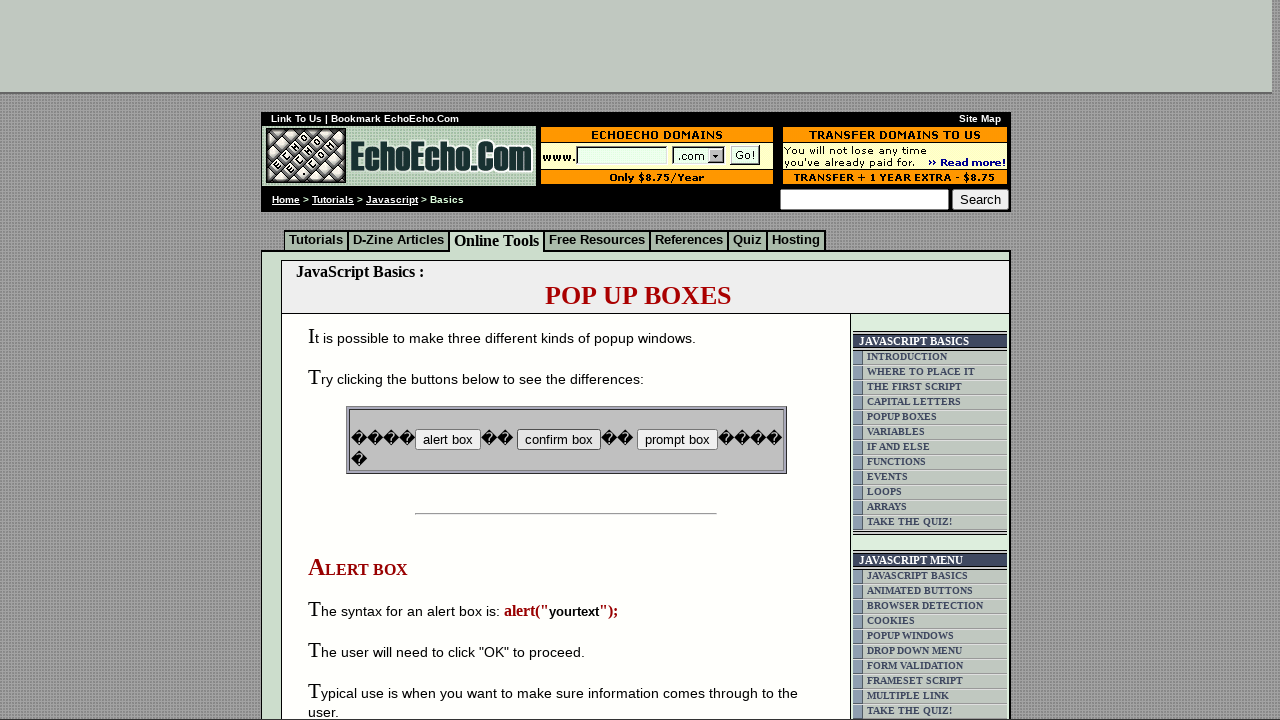